Tests jQuery UI drag and drop functionality by navigating to the droppable demo page and dragging an element to a drop target

Starting URL: https://jqueryui.com/

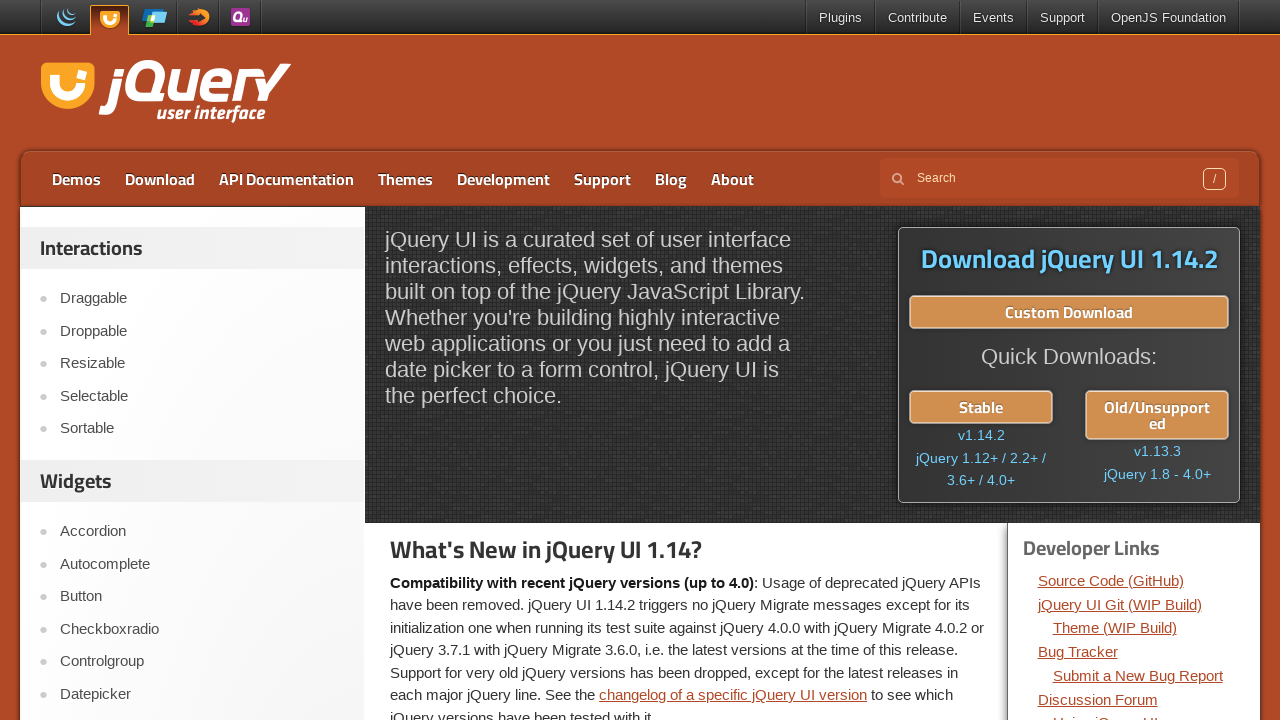

Clicked on Droppable link in sidebar at (202, 331) on //*[@id="sidebar"]/aside[1]/ul/li[2]/a
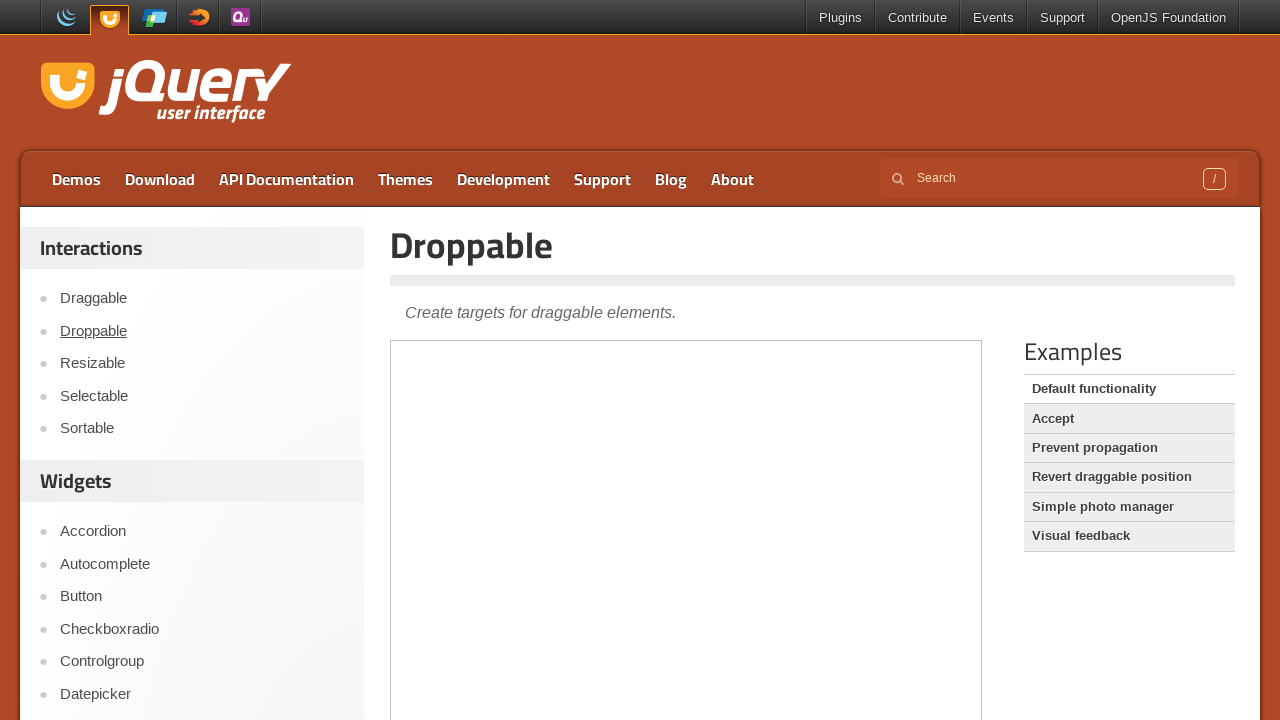

Located iframe containing the demo
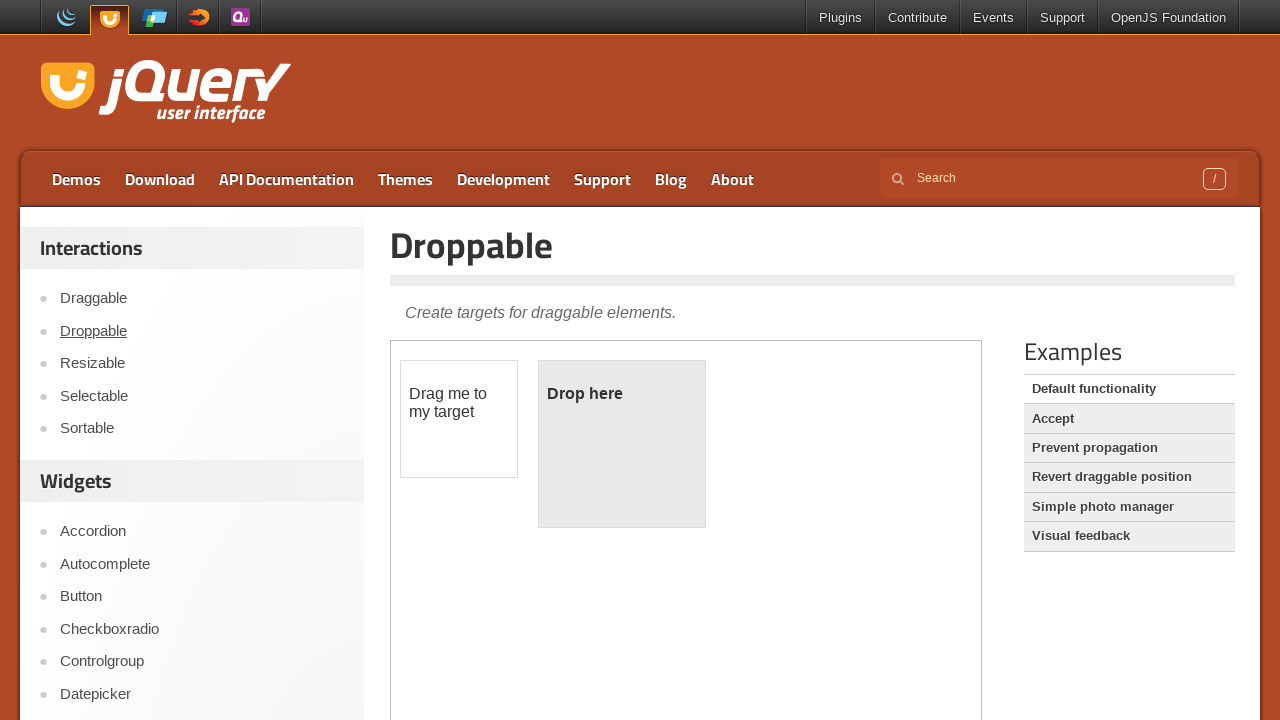

Dragged element to drop target at (622, 444)
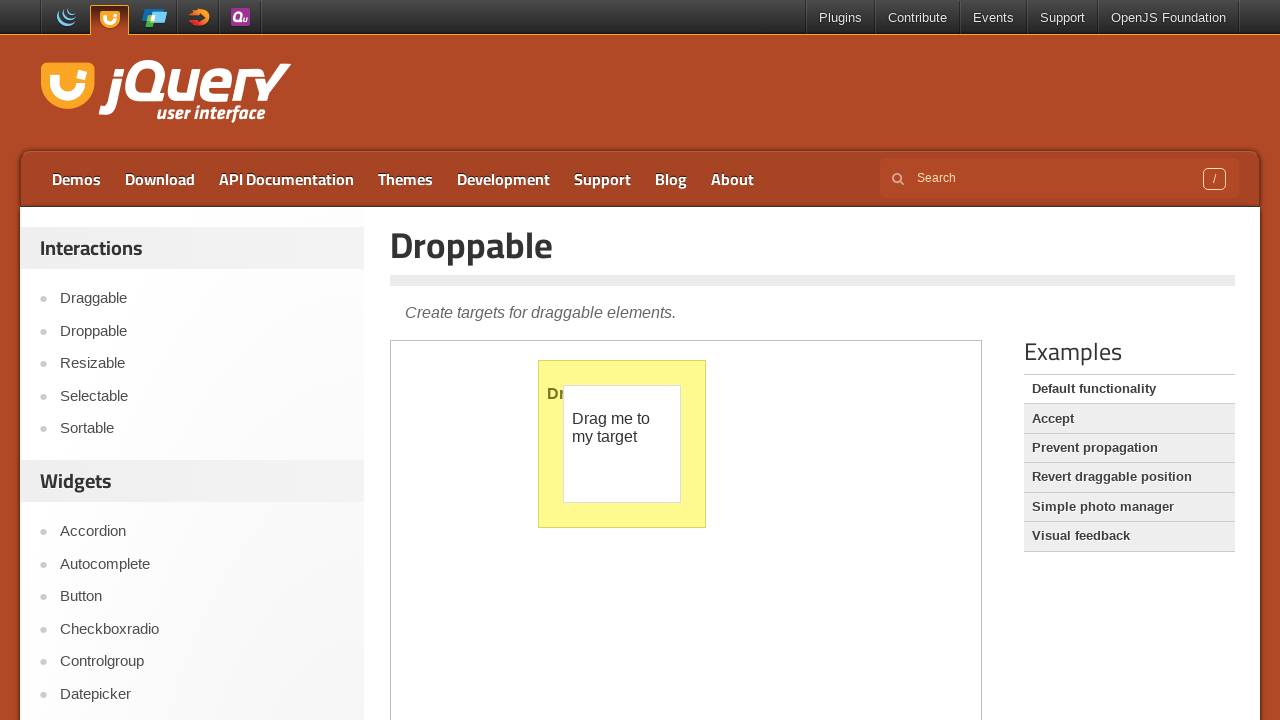

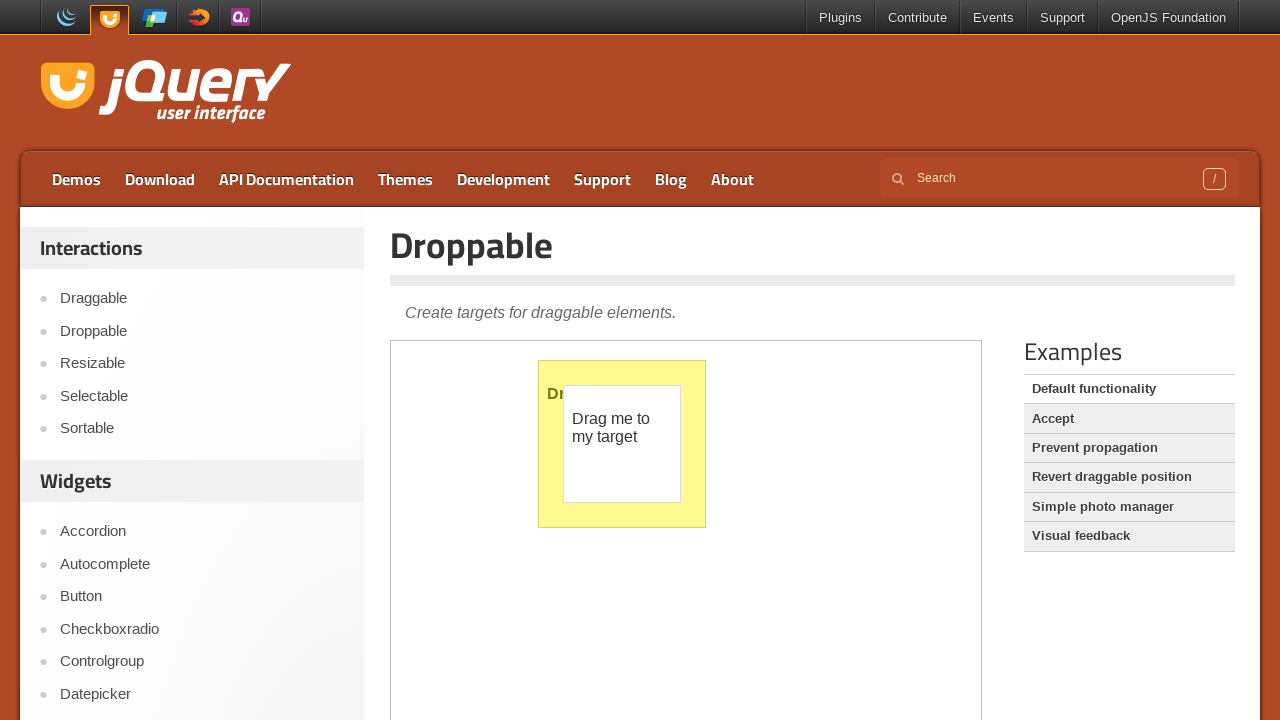